Tests editing a todo item by double-clicking, changing text, and pressing Enter

Starting URL: https://demo.playwright.dev/todomvc

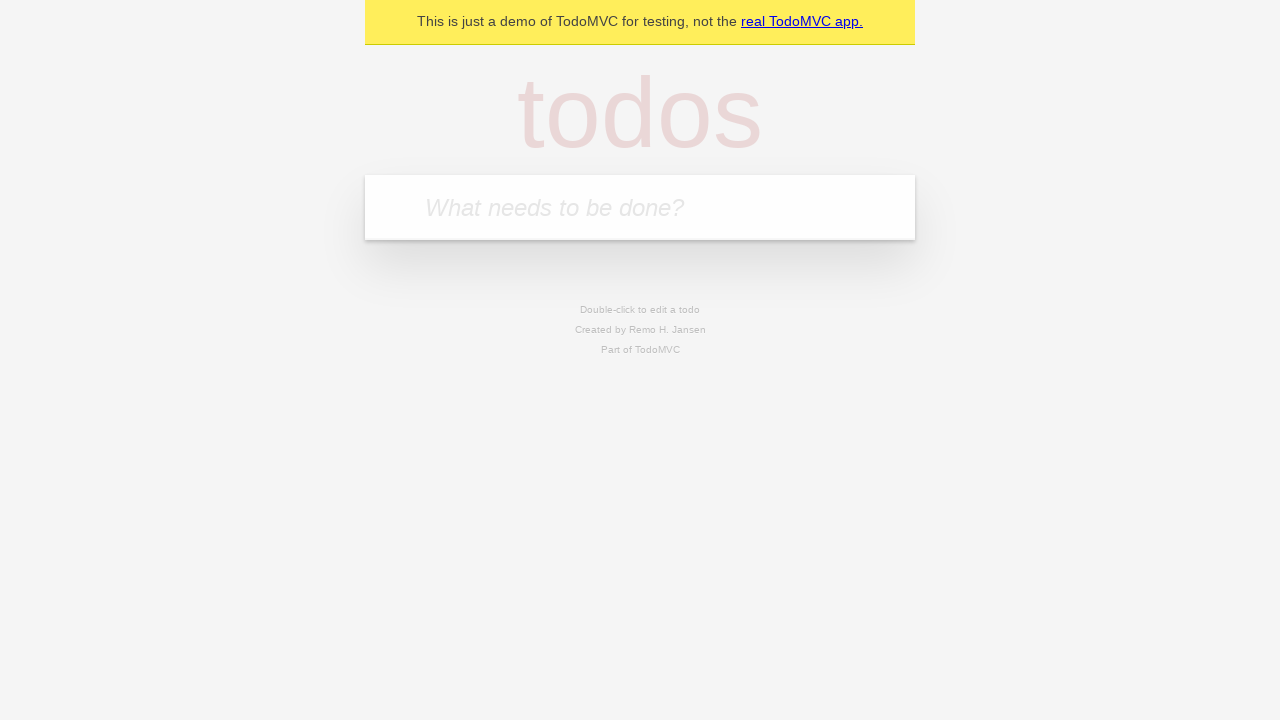

Filled todo input with 'buy some cheese' on internal:attr=[placeholder="What needs to be done?"i]
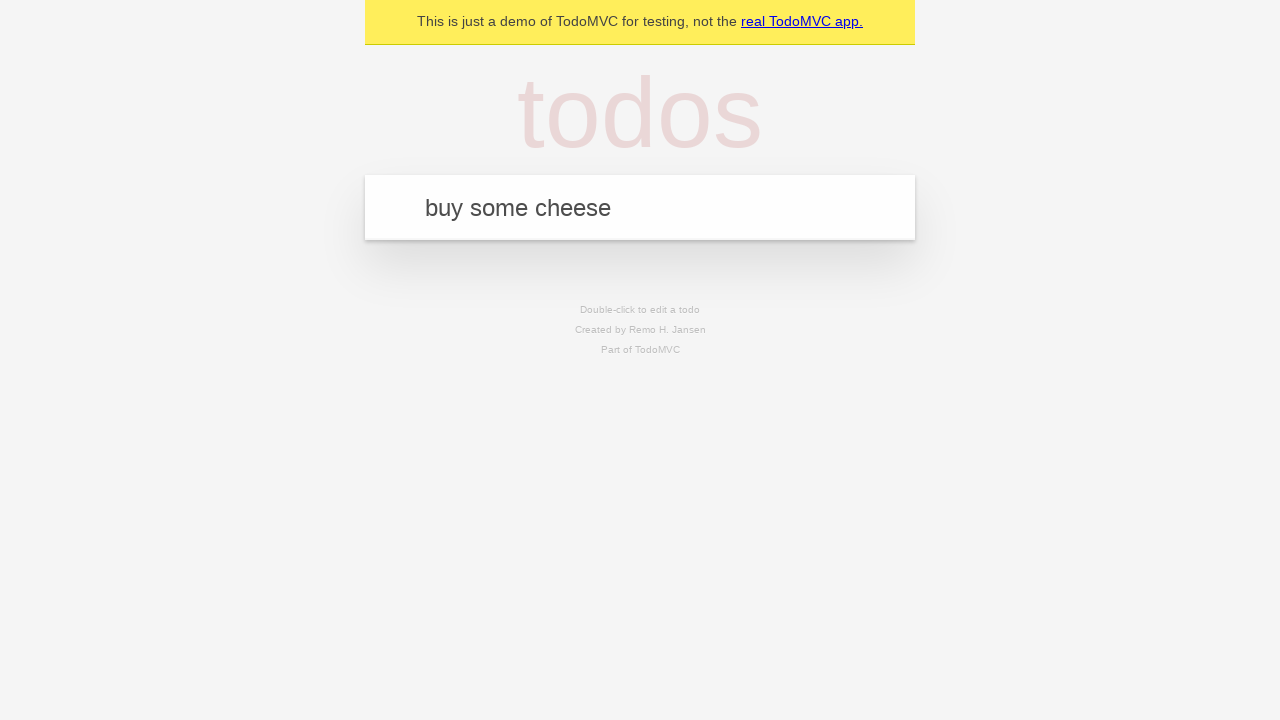

Pressed Enter to create first todo on internal:attr=[placeholder="What needs to be done?"i]
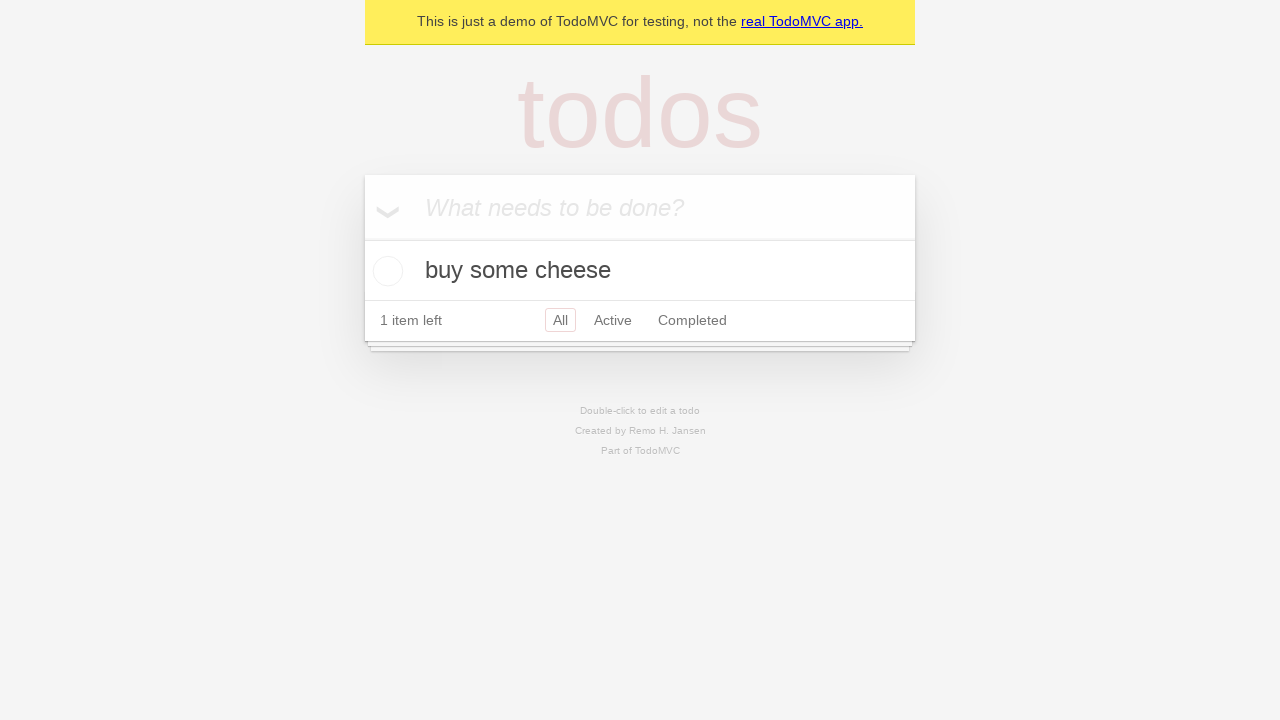

Filled todo input with 'feed the cat' on internal:attr=[placeholder="What needs to be done?"i]
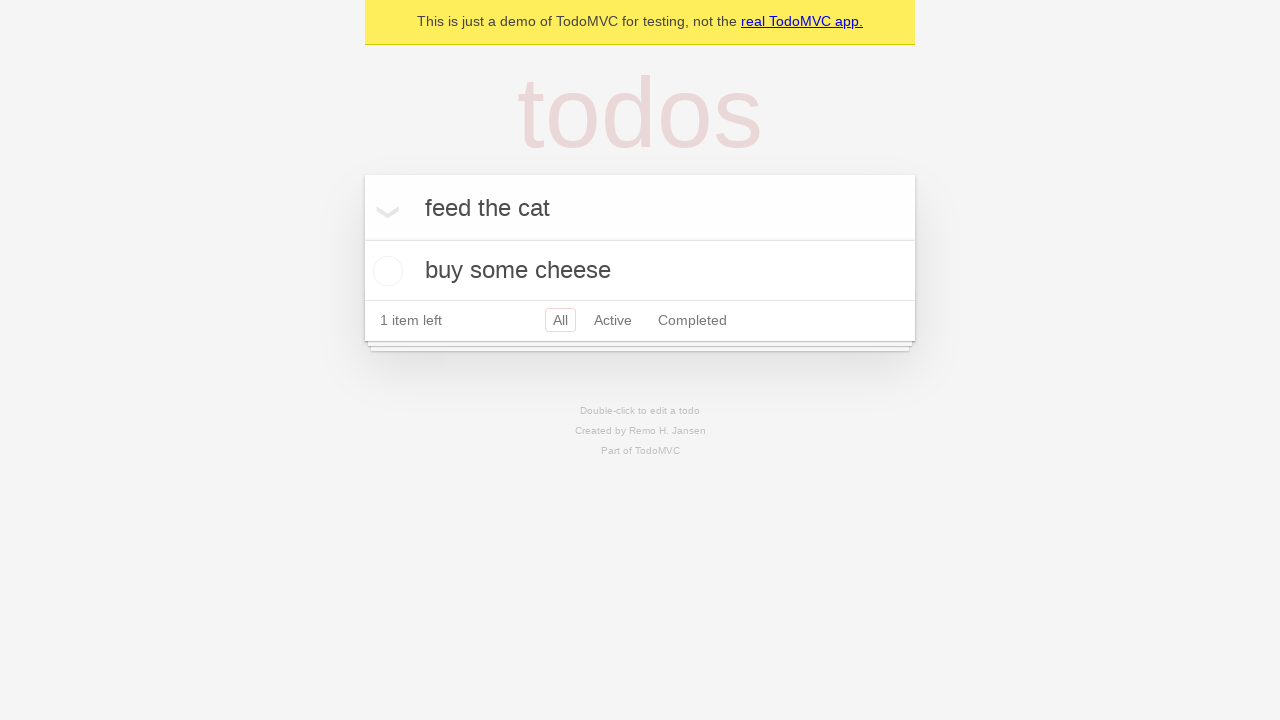

Pressed Enter to create second todo on internal:attr=[placeholder="What needs to be done?"i]
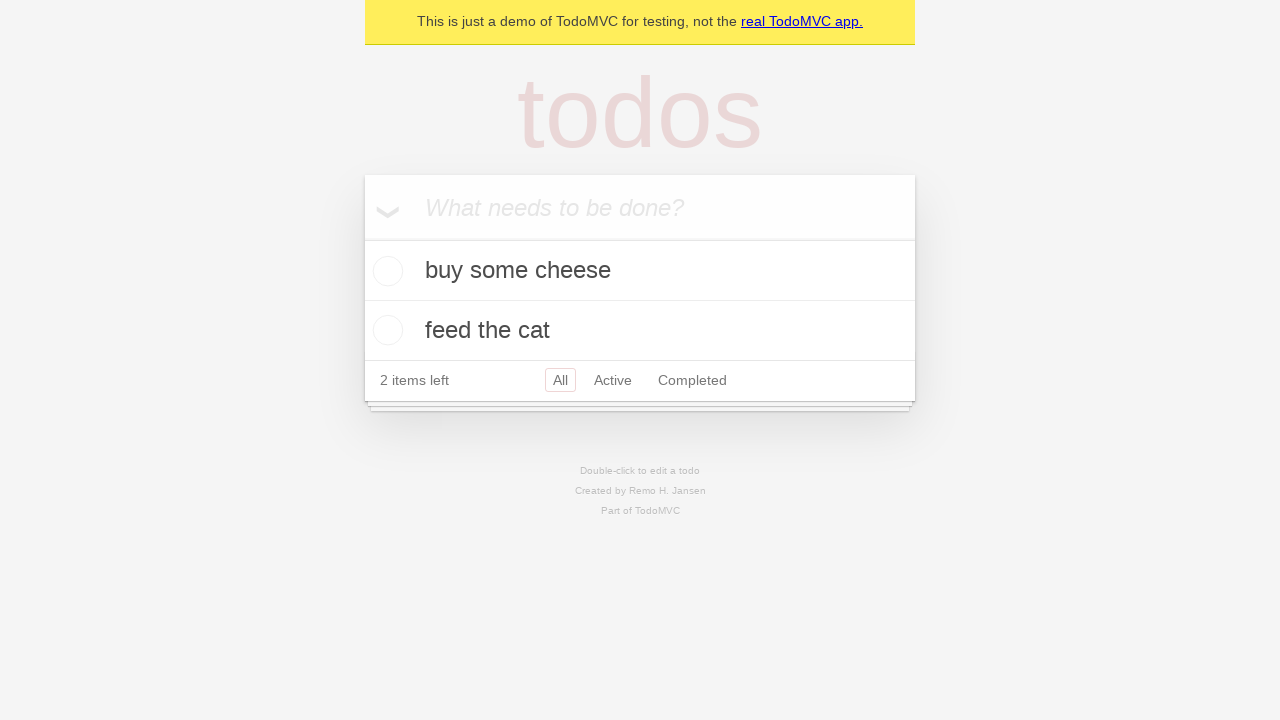

Filled todo input with 'book a doctors appointment' on internal:attr=[placeholder="What needs to be done?"i]
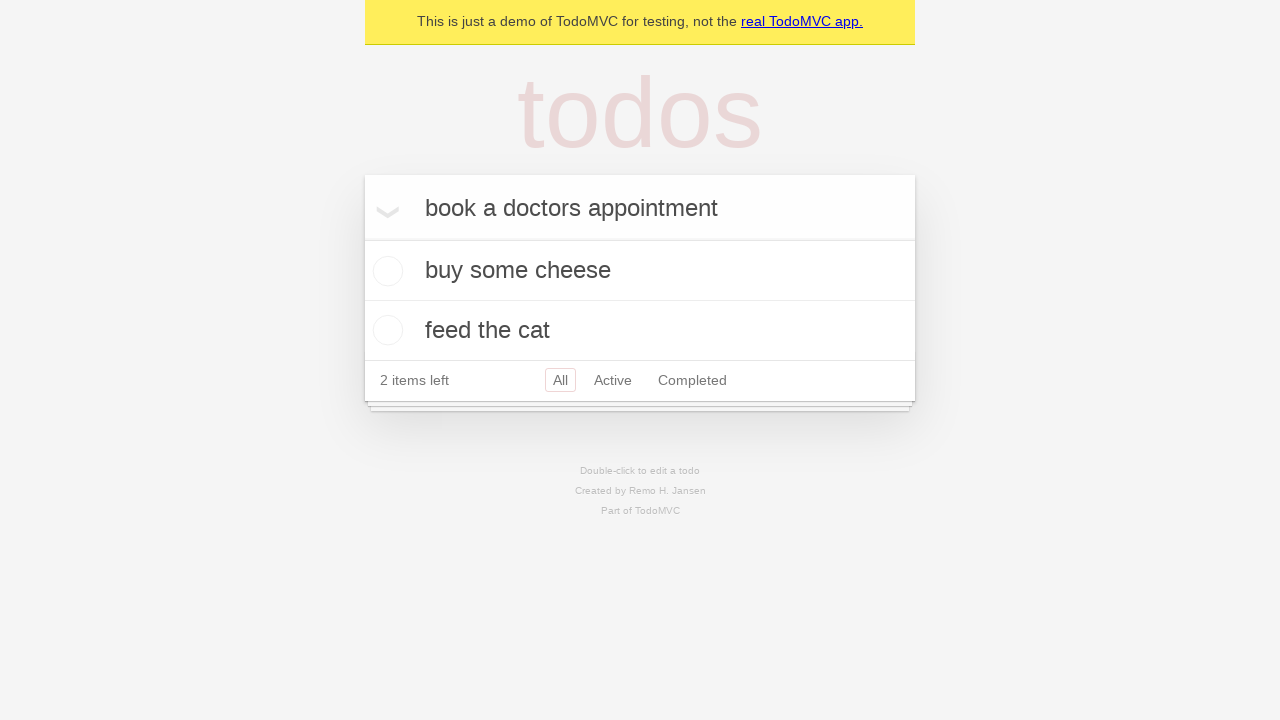

Pressed Enter to create third todo on internal:attr=[placeholder="What needs to be done?"i]
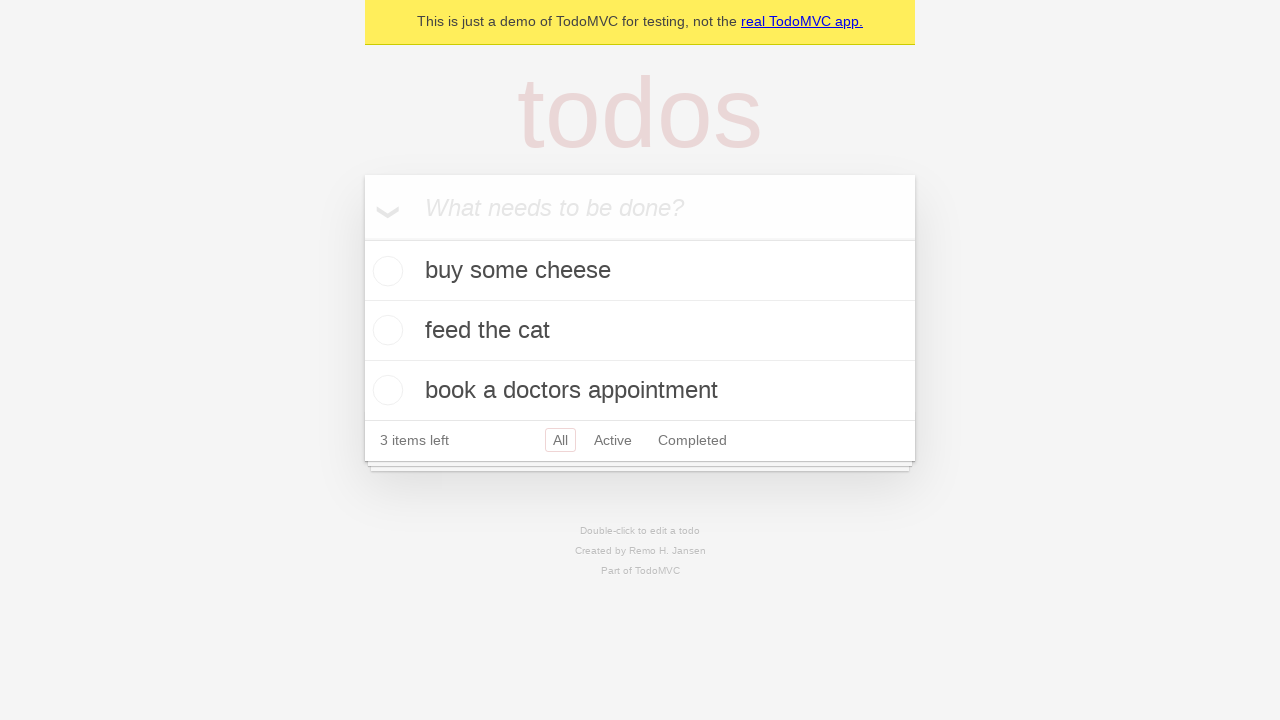

Waited for all three todos to load
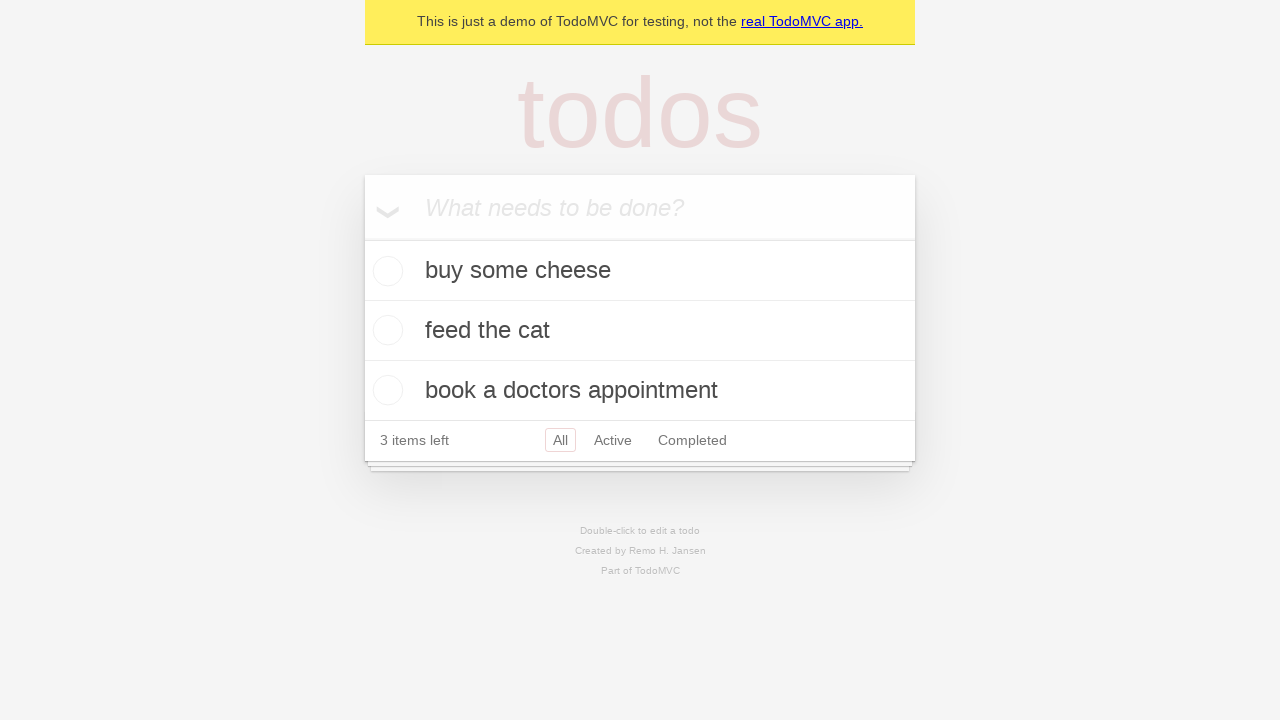

Double-clicked second todo item to enter edit mode at (640, 331) on [data-testid='todo-item'] >> nth=1
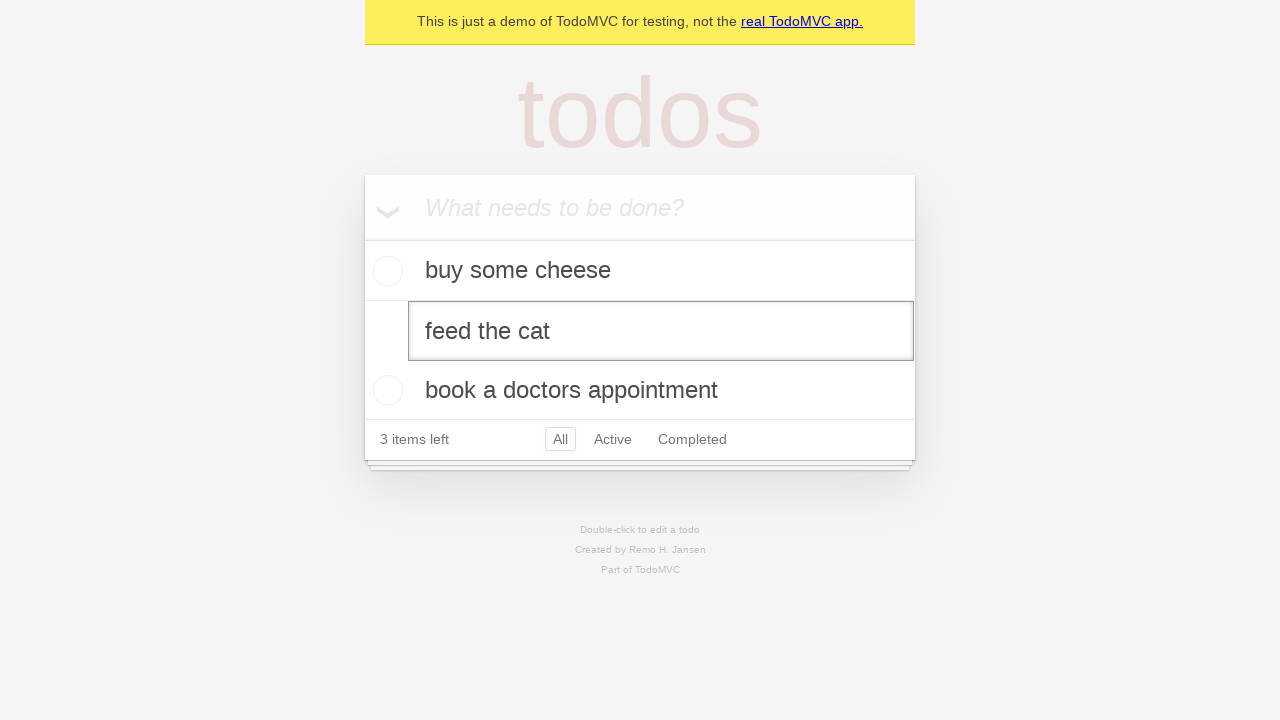

Changed second todo text to 'buy some sausages' on [data-testid='todo-item'] >> nth=1 >> internal:role=textbox[name="Edit"i]
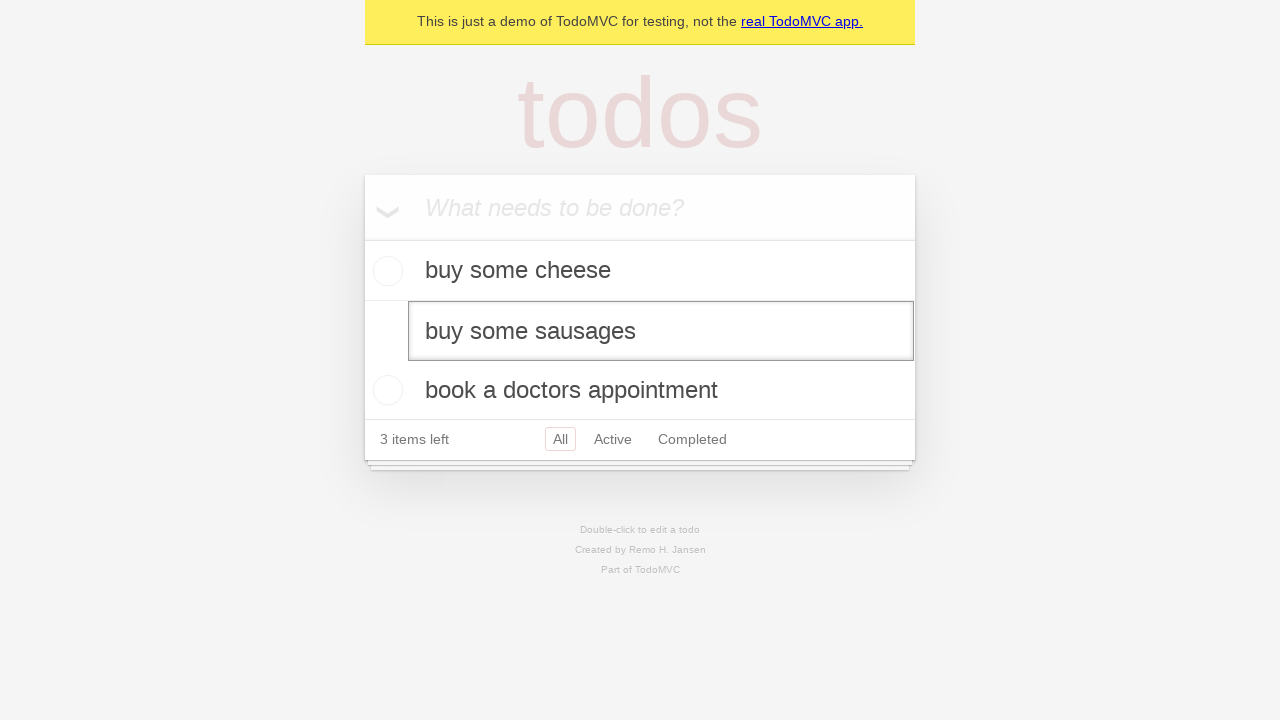

Pressed Enter to save the edited todo on [data-testid='todo-item'] >> nth=1 >> internal:role=textbox[name="Edit"i]
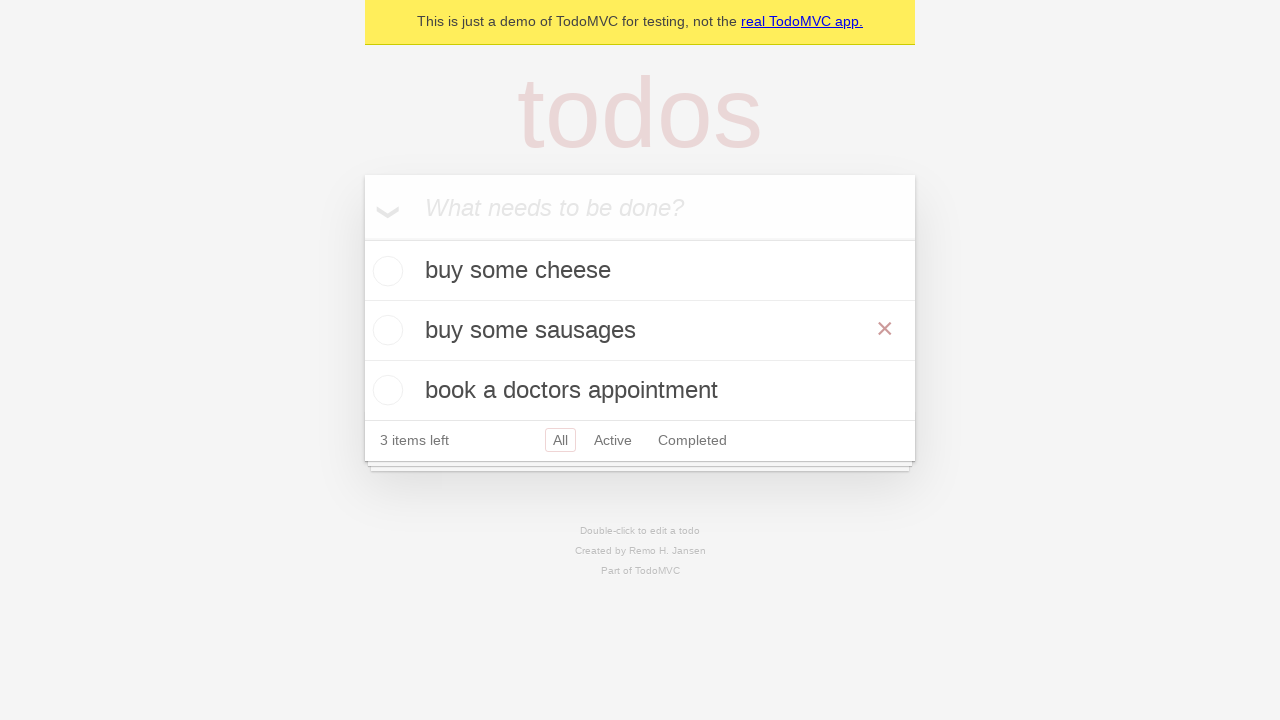

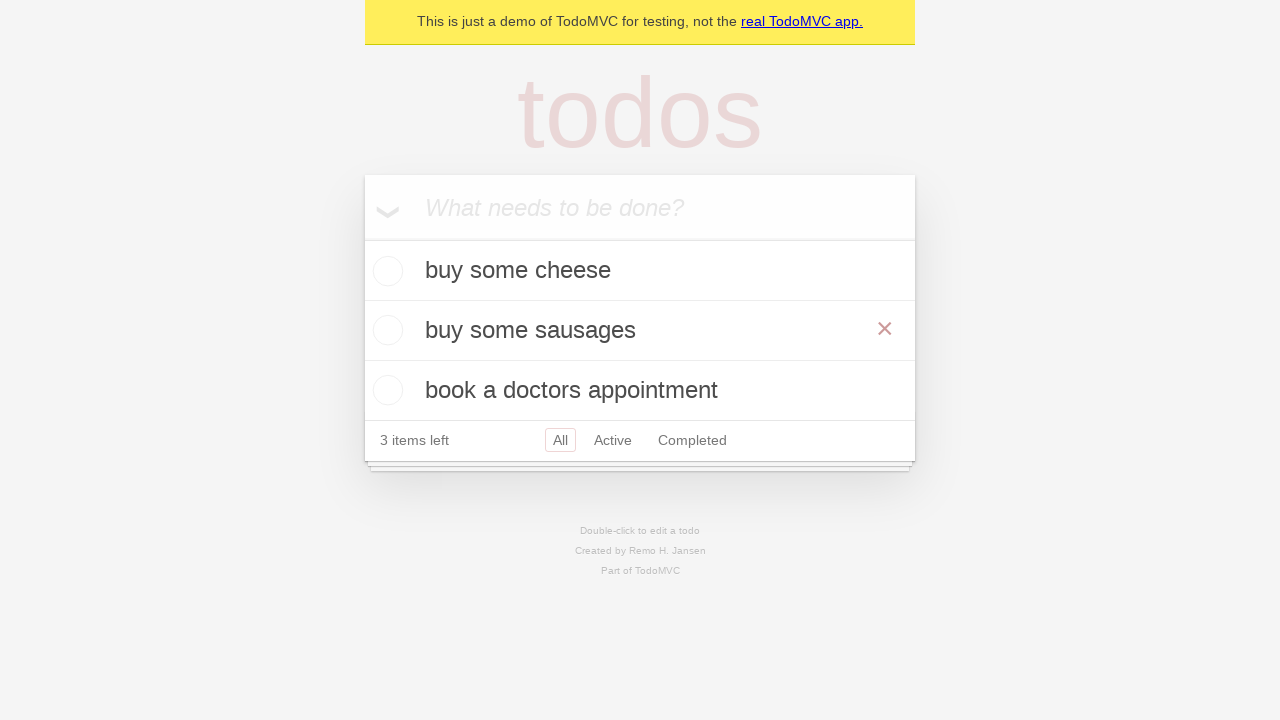